Navigates to whatismyipaddress.com and waits for the page to load to verify the IP address display page is accessible.

Starting URL: http://whatismyipaddress.com

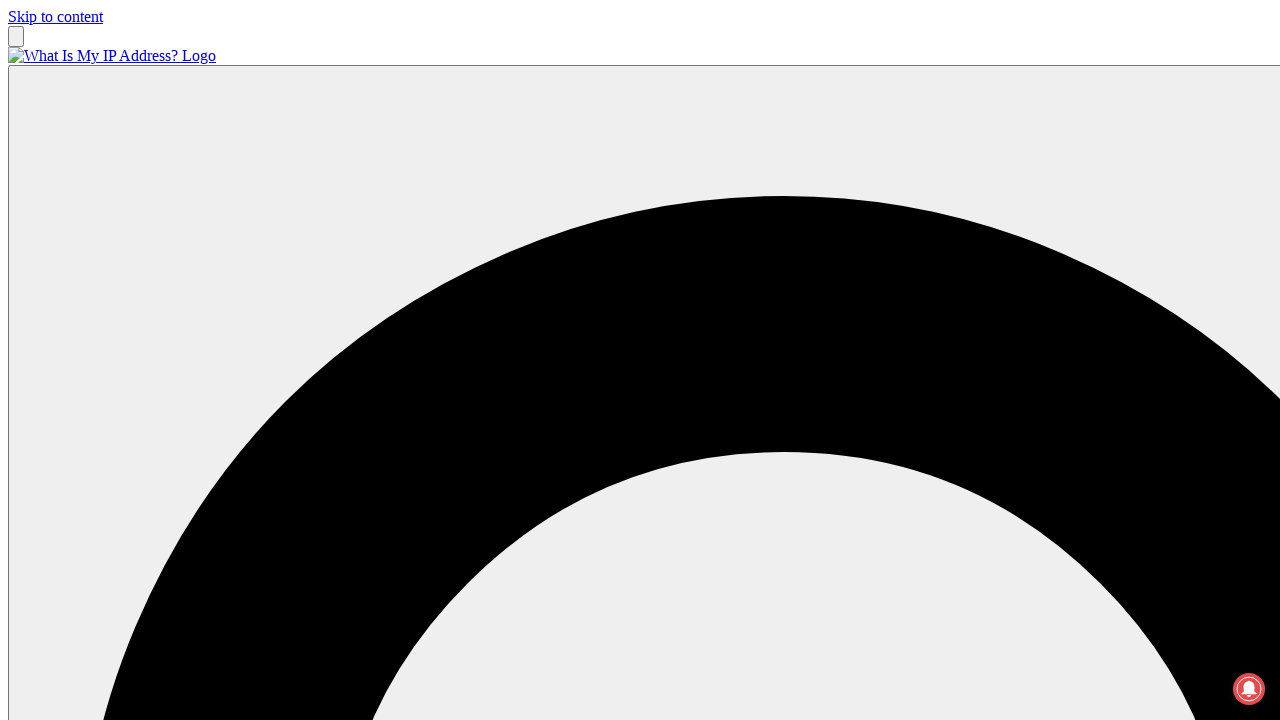

Navigated to whatismyipaddress.com
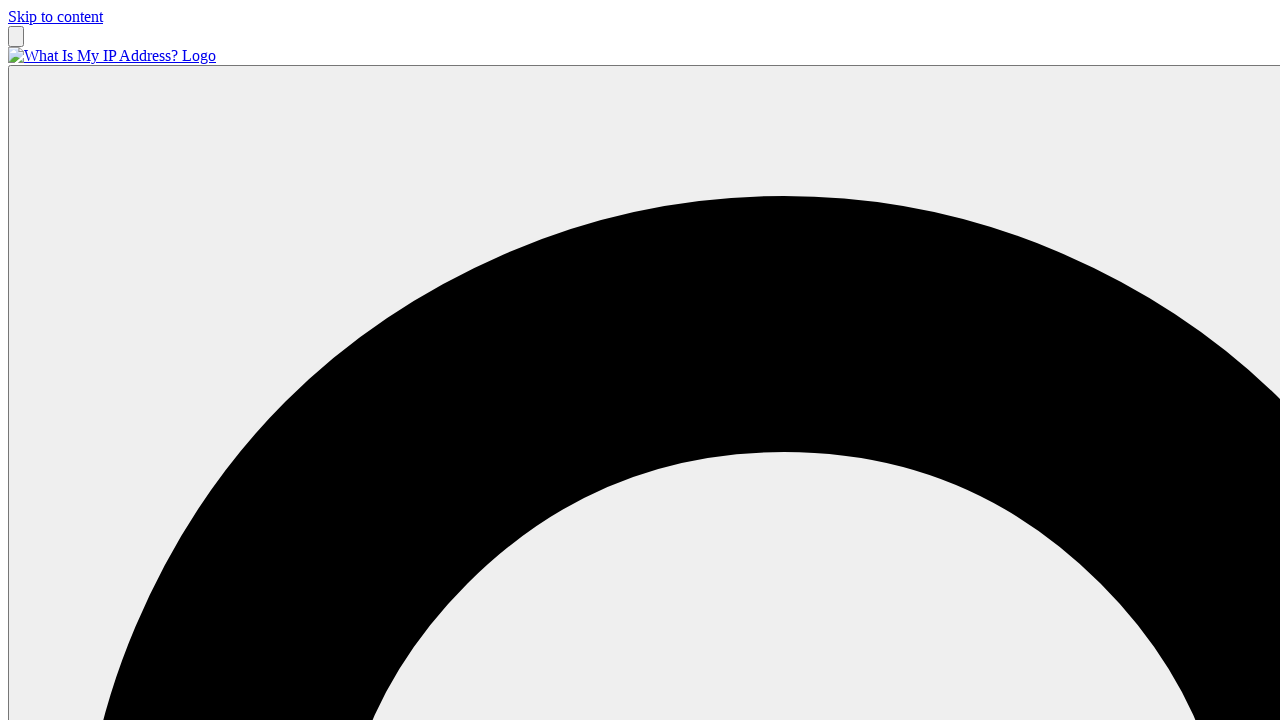

Page loaded and network became idle - IP address display page is accessible
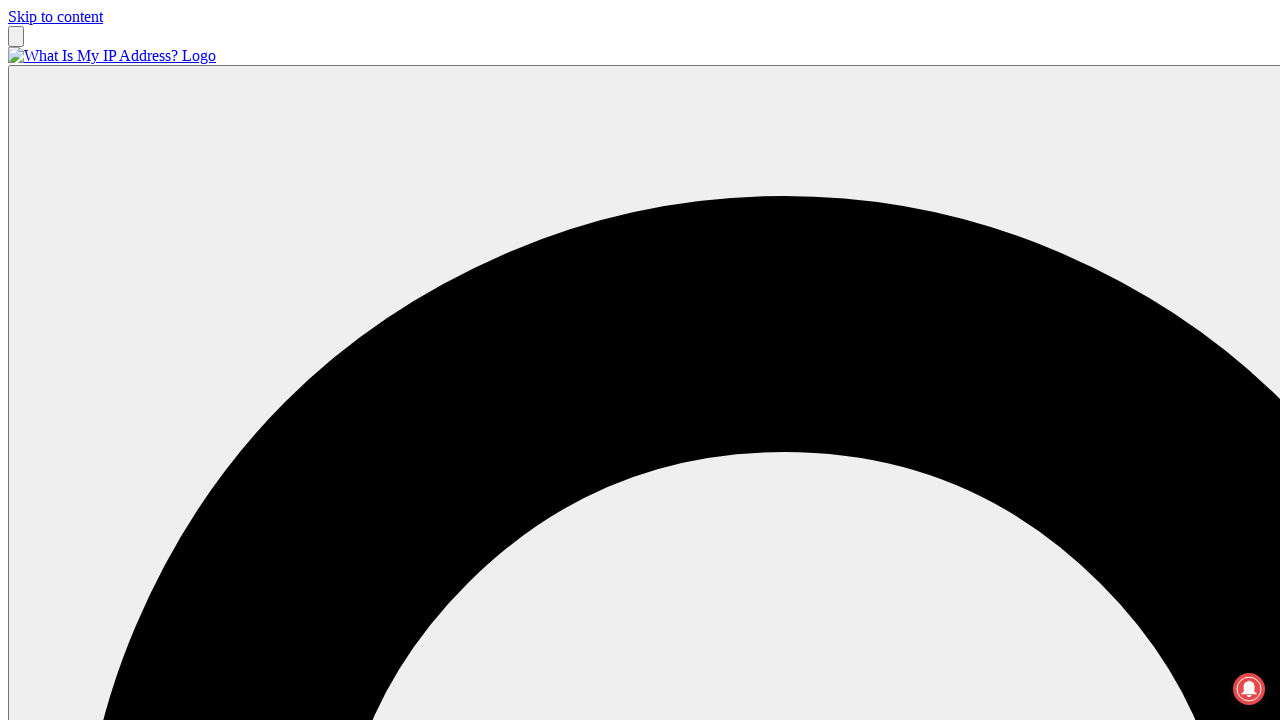

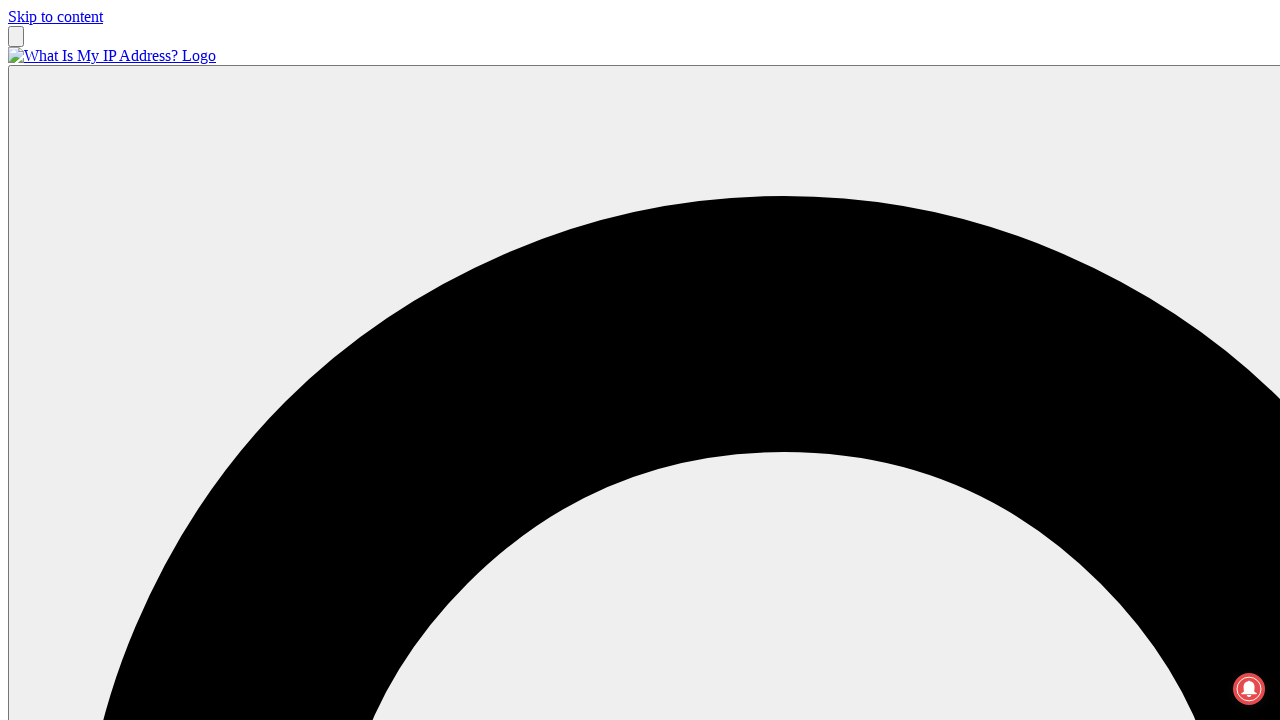